Tests iframe interaction by navigating to frames page and verifying content within an iframe

Starting URL: https://the-internet.herokuapp.com/

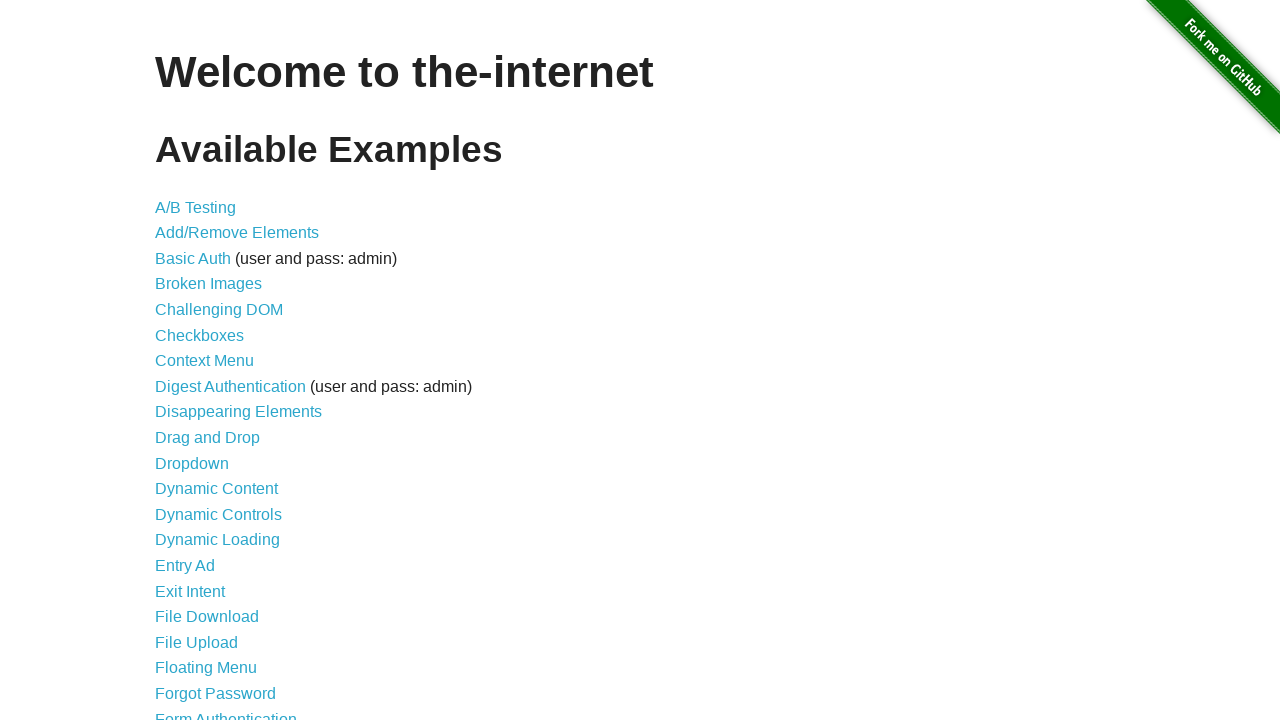

Clicked on Frames link at (182, 361) on [href='/frames']
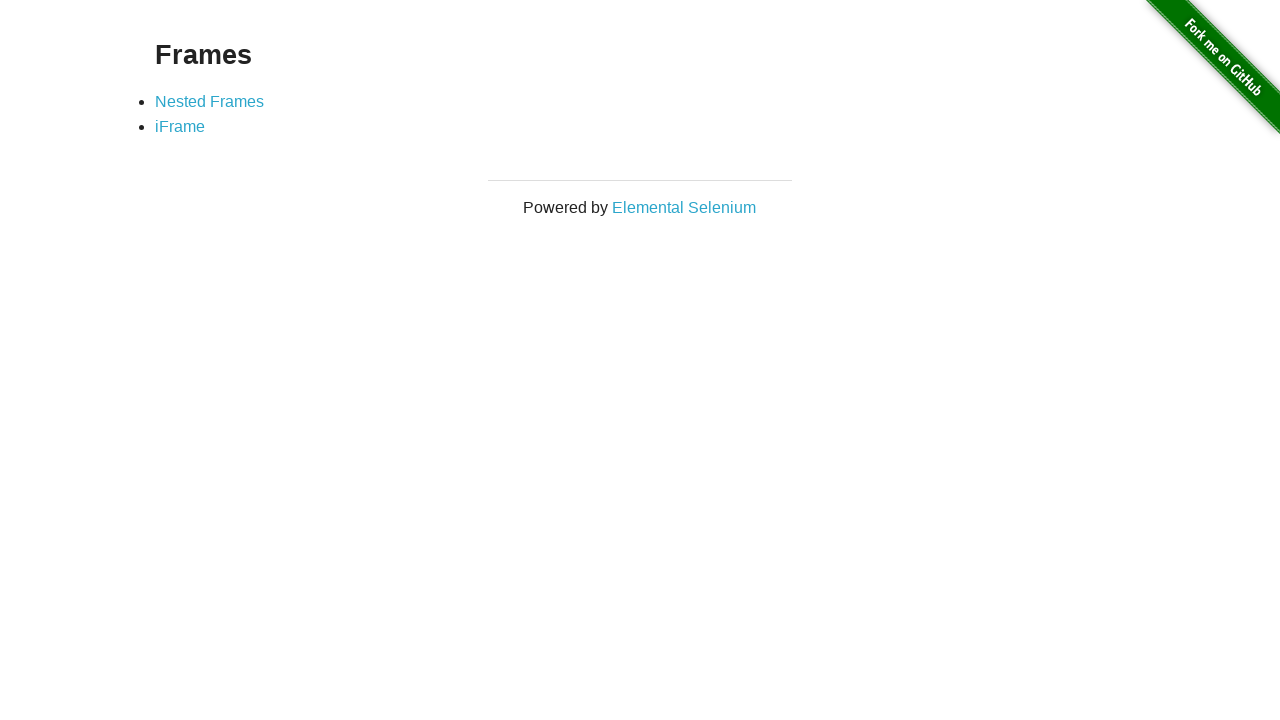

Clicked on iFrame link at (180, 127) on [href='/iframe']
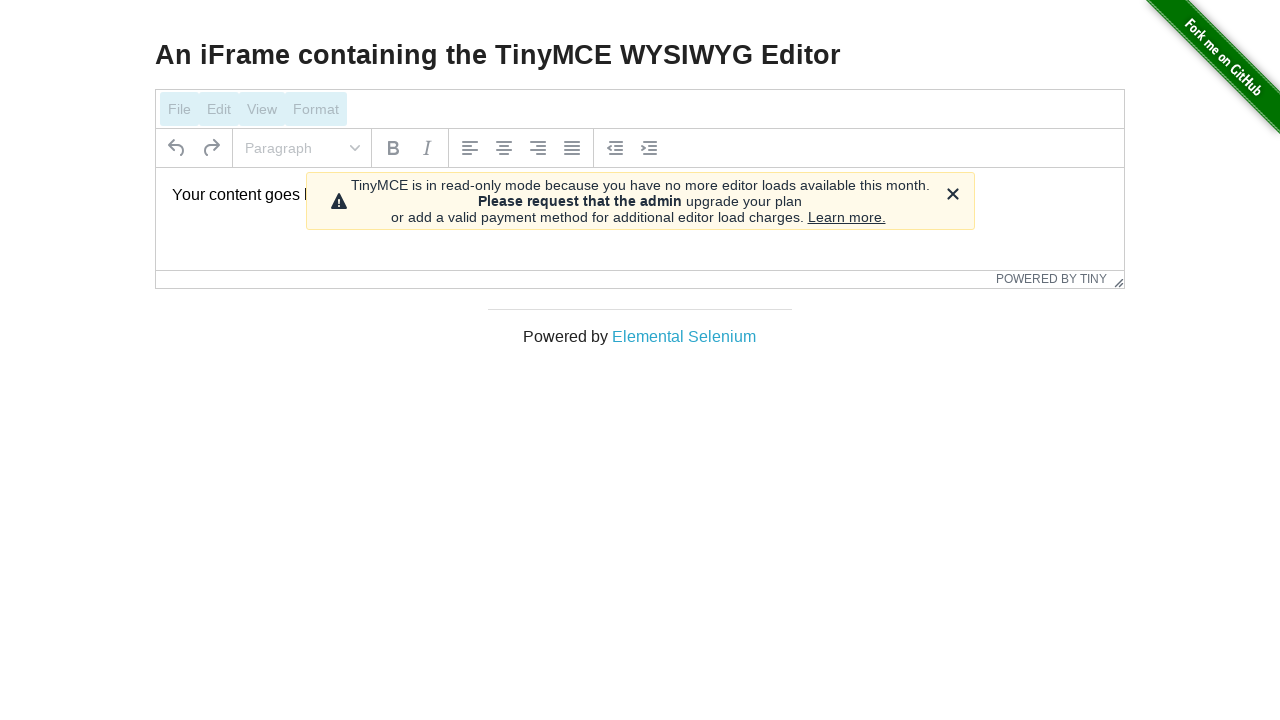

Waited for iframe content to load
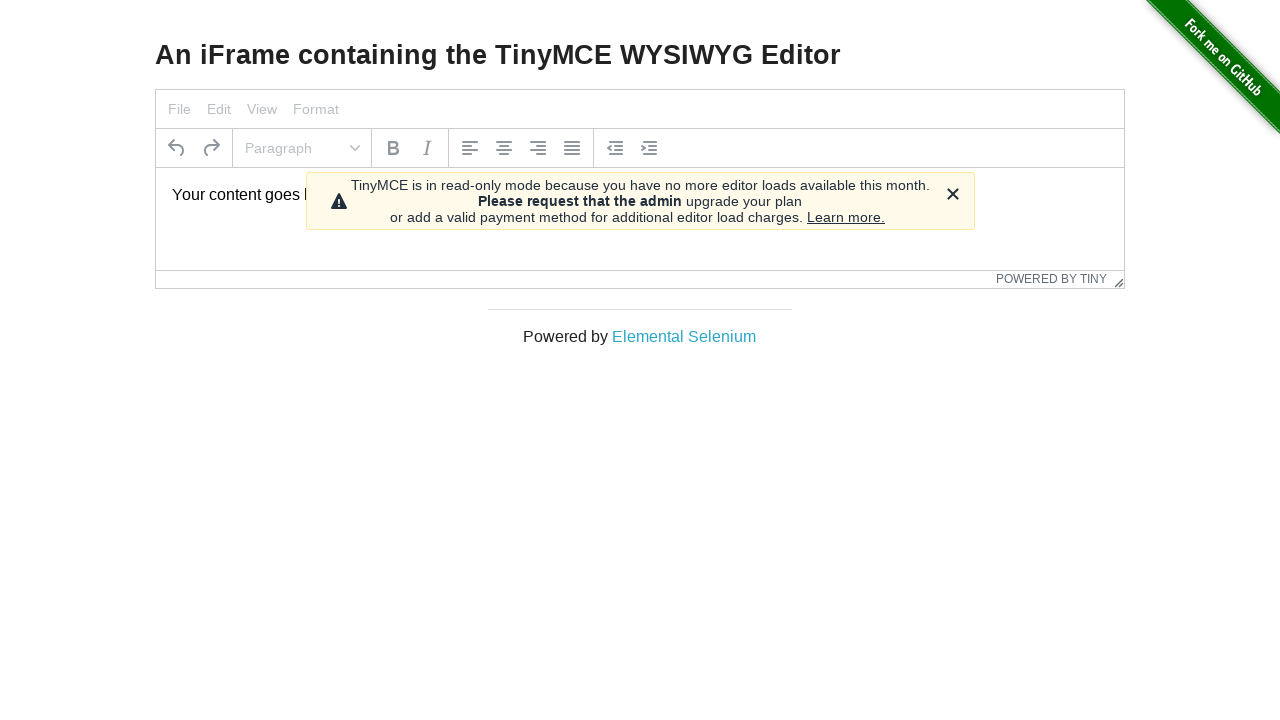

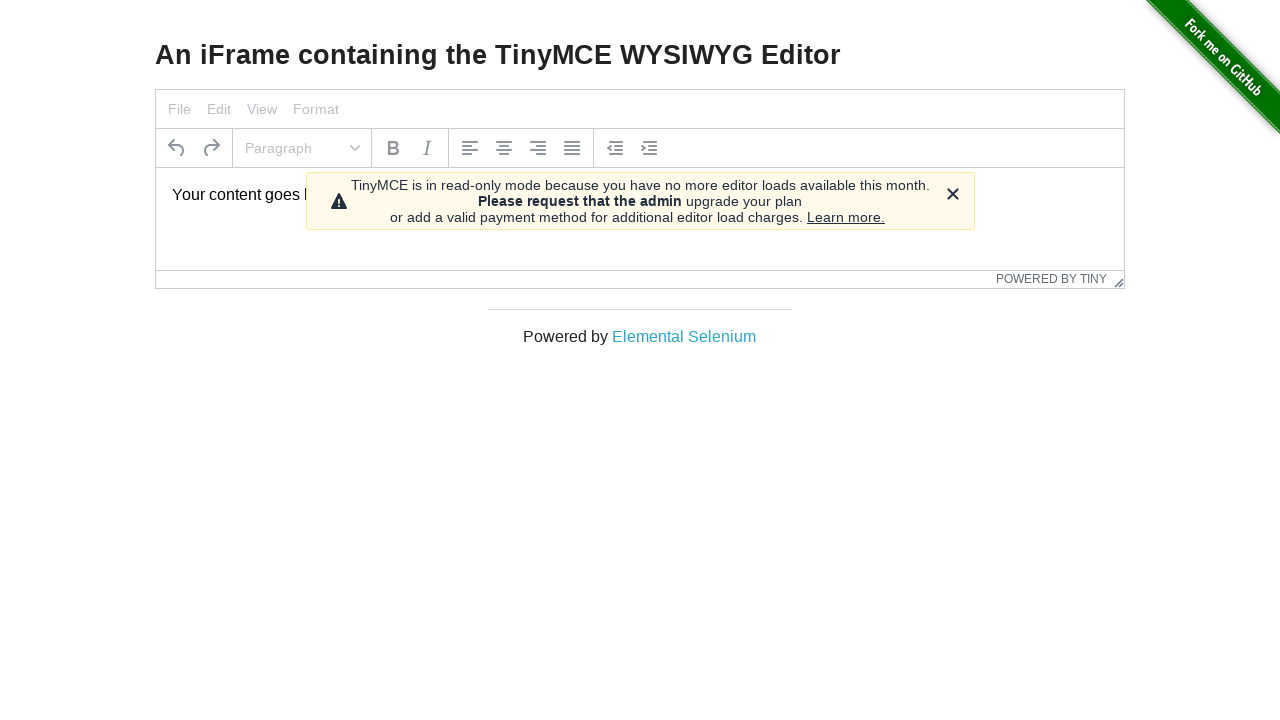